Tests closing a modal advertisement popup by clicking the "Close" button in the modal footer on The Internet test application.

Starting URL: http://the-internet.herokuapp.com/entry_ad

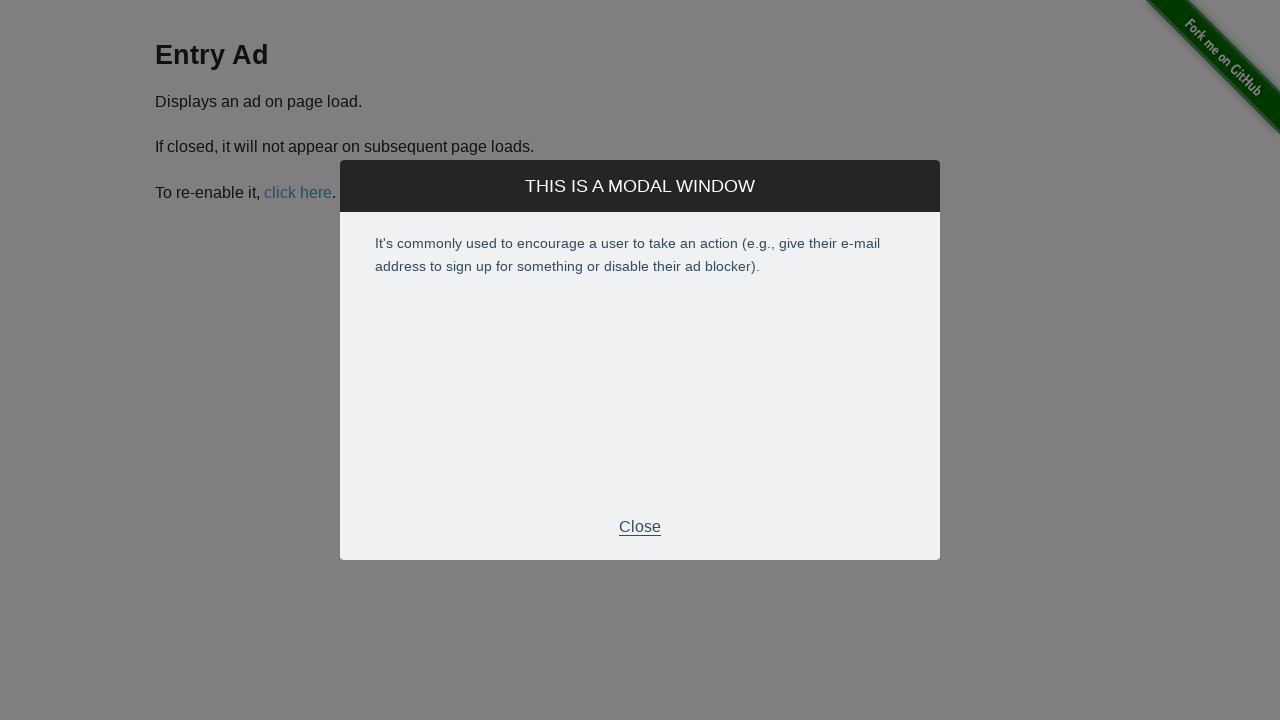

Modal advertisement popup appeared and became visible
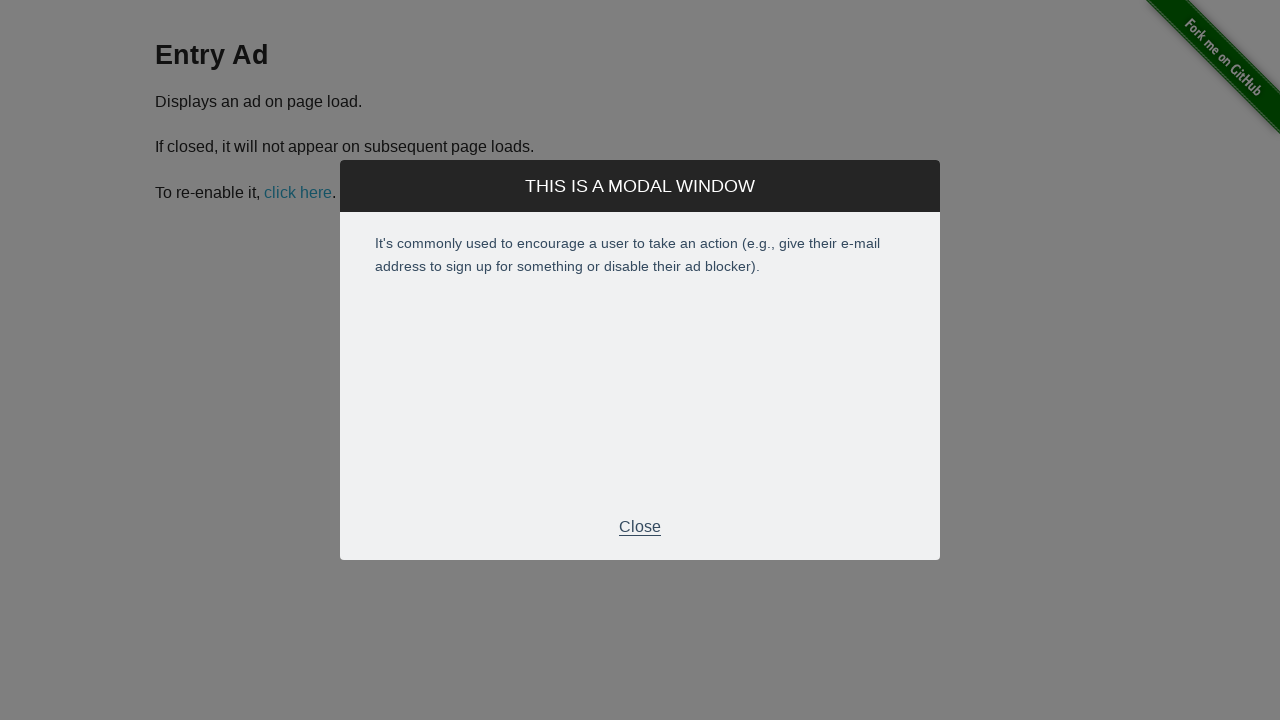

Clicked the Close button in the modal footer at (640, 527) on div.modal-footer p
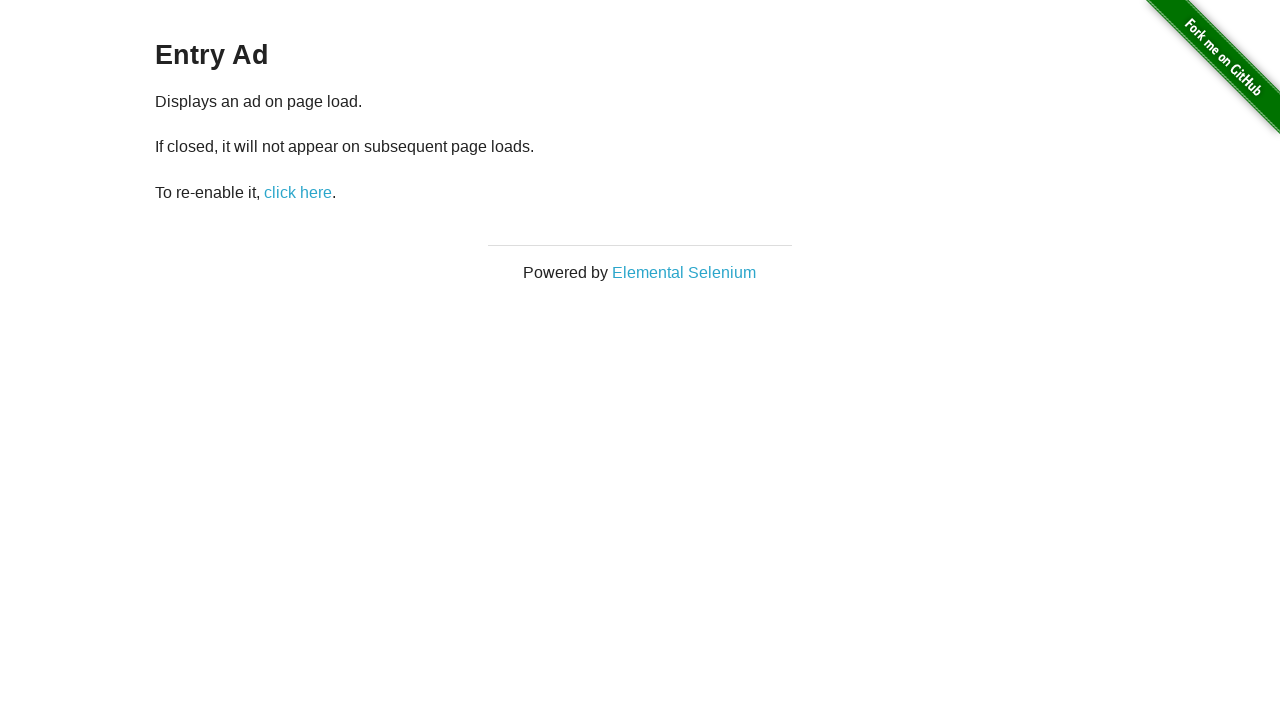

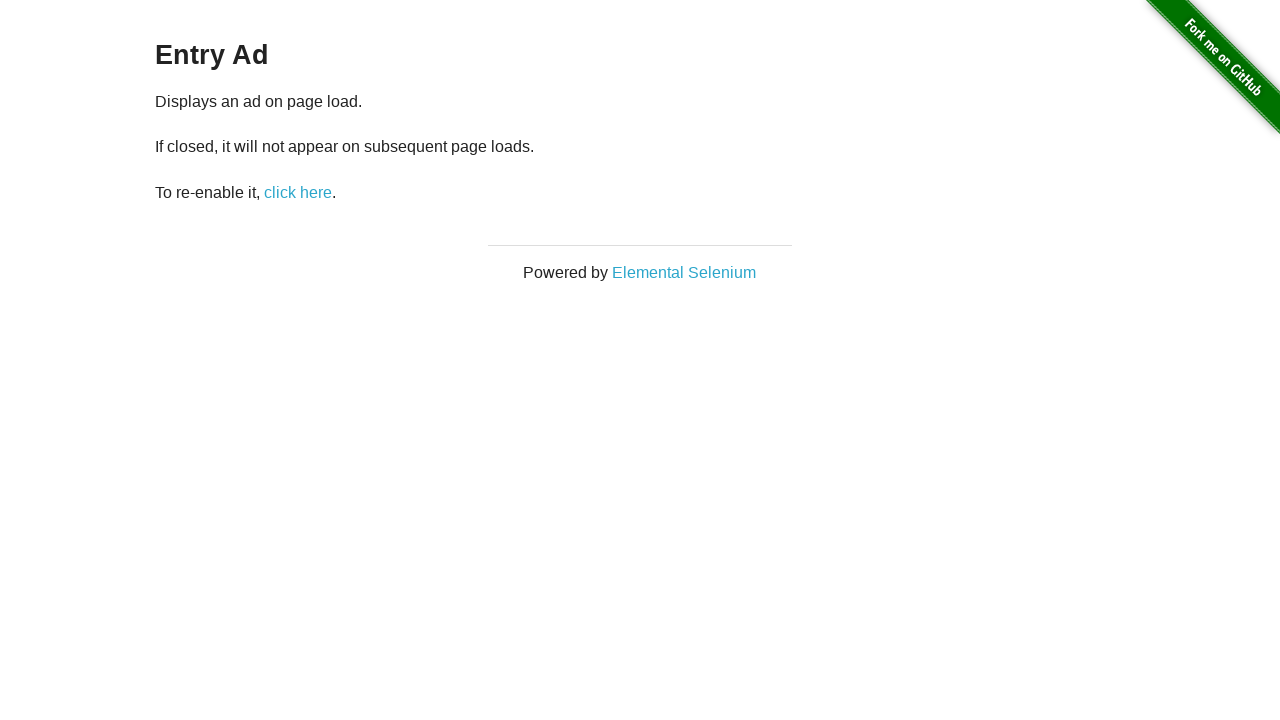